Tests registration form validation when email field is empty

Starting URL: https://www.sharelane.com/cgi-bin/register.py?page=1&zip_code=11111

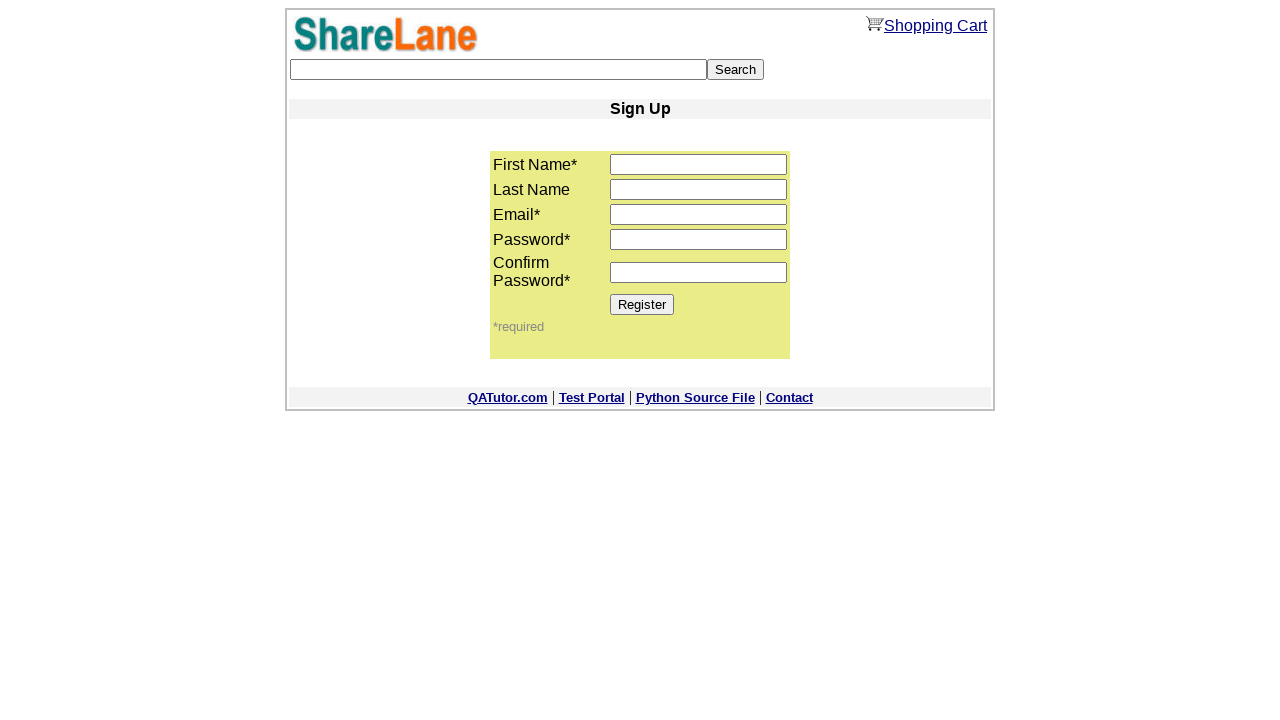

Filled first name field with 'Dima' on input[name='first_name']
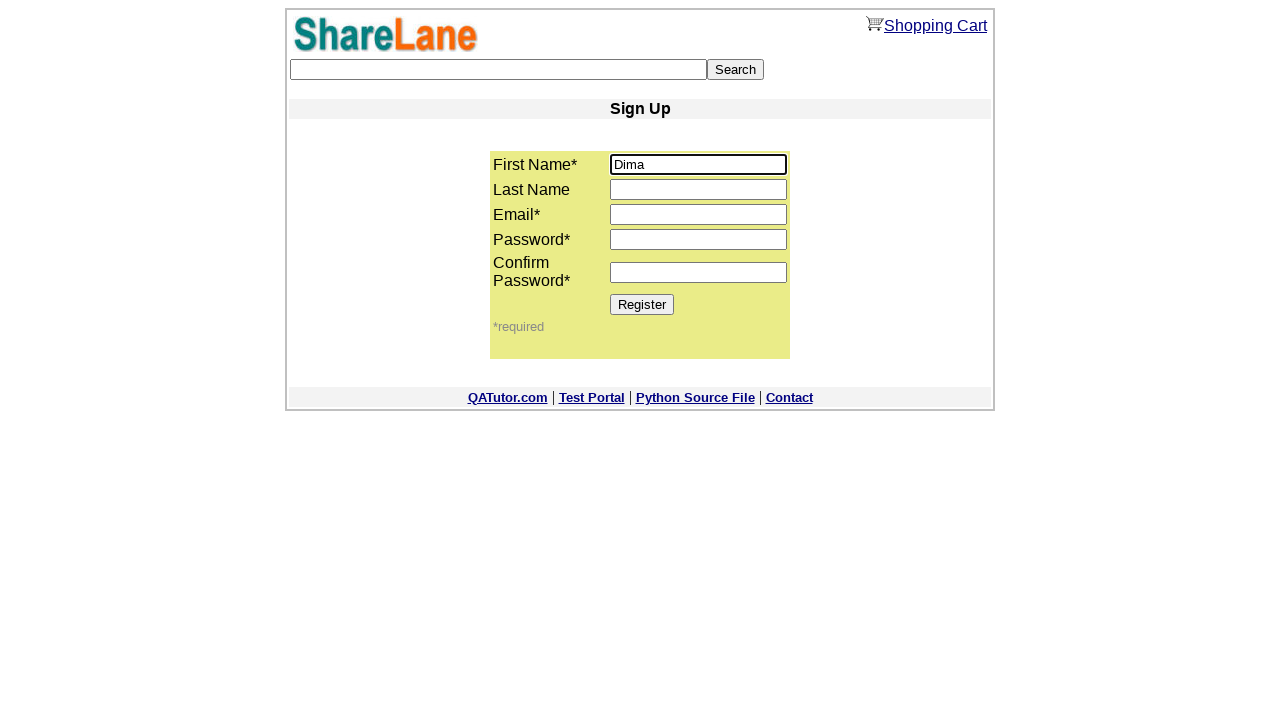

Filled last name field with 'Petrov' on input[name='last_name']
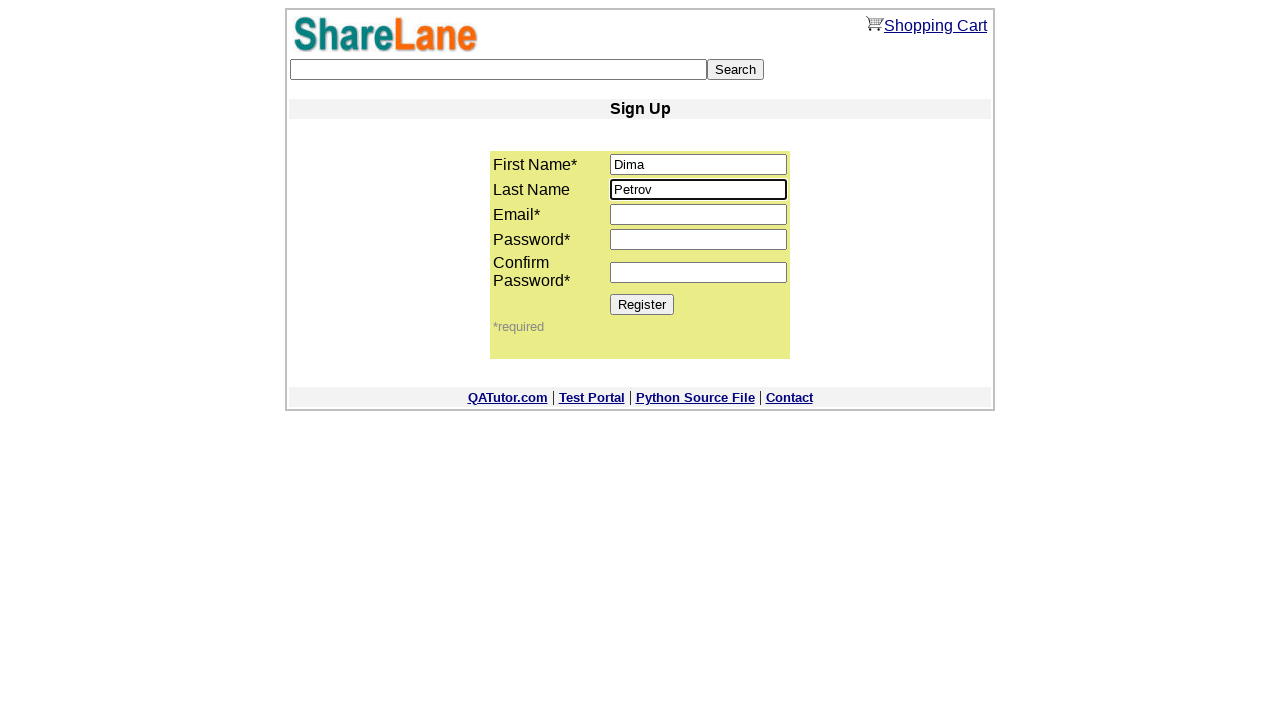

Left email field empty on input[name='email']
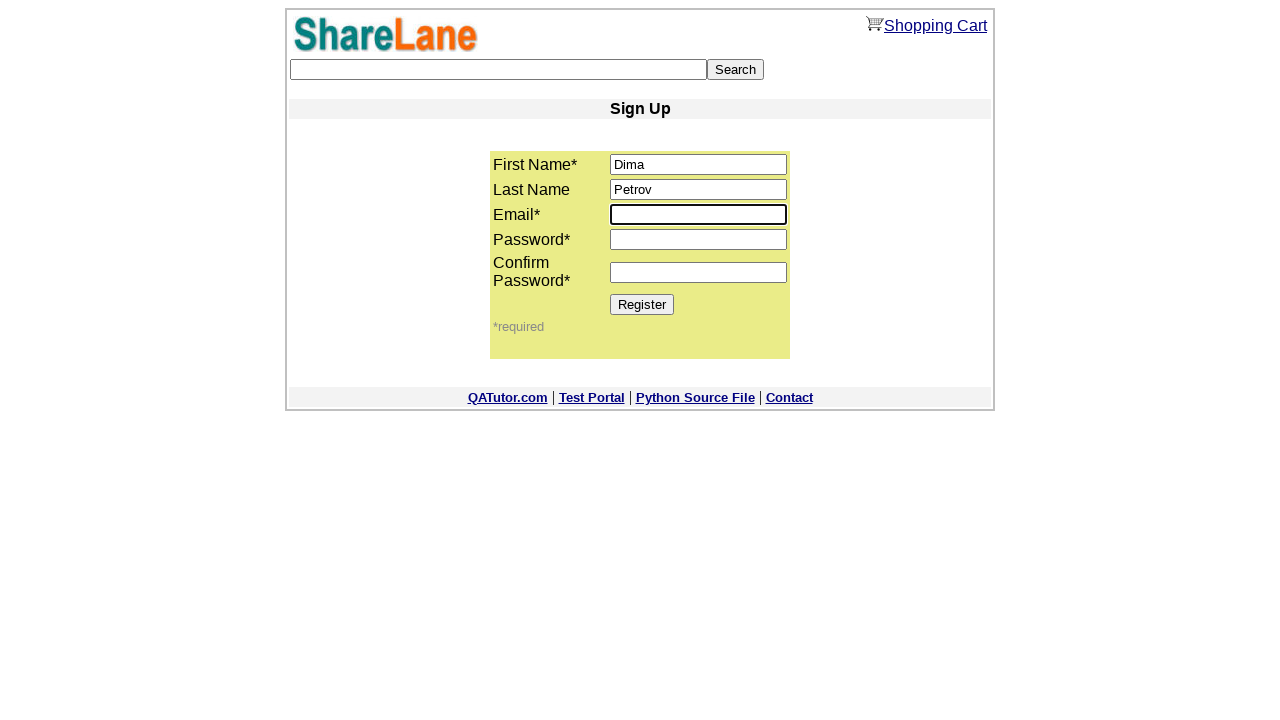

Filled password field with '88888' on //input[@name='password1']
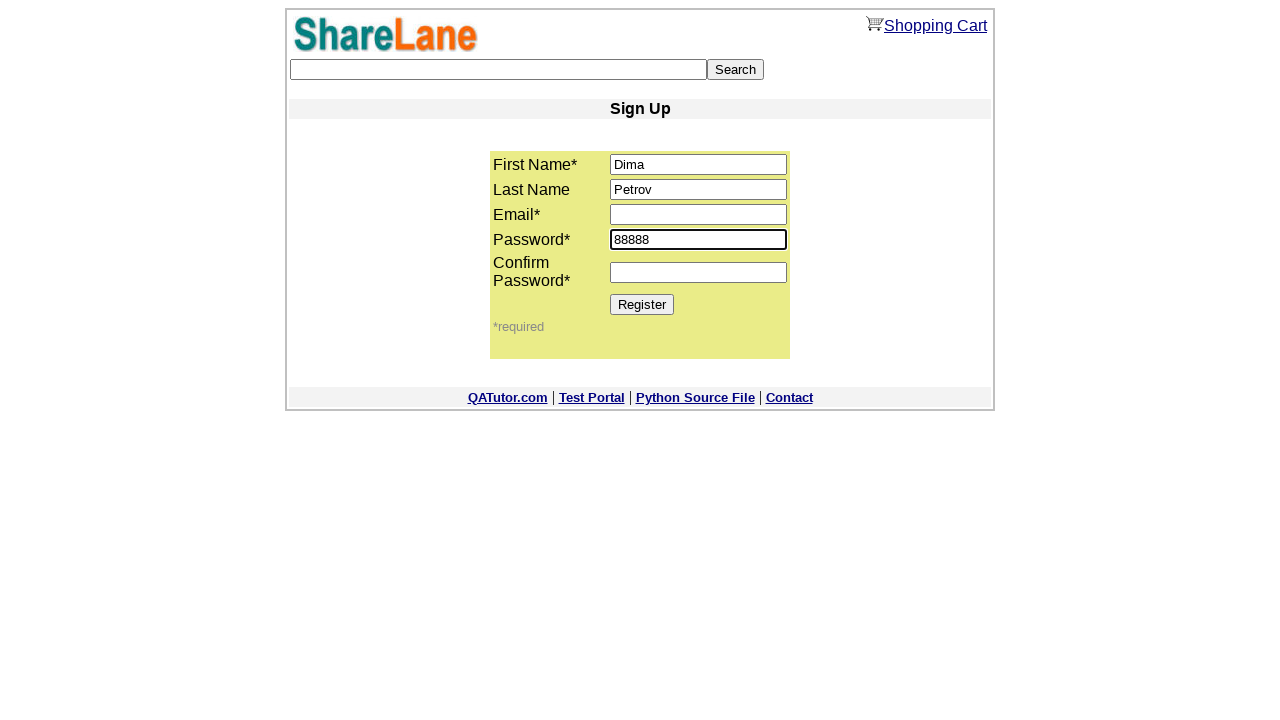

Filled confirm password field with '88888' on //input[@name='password2']
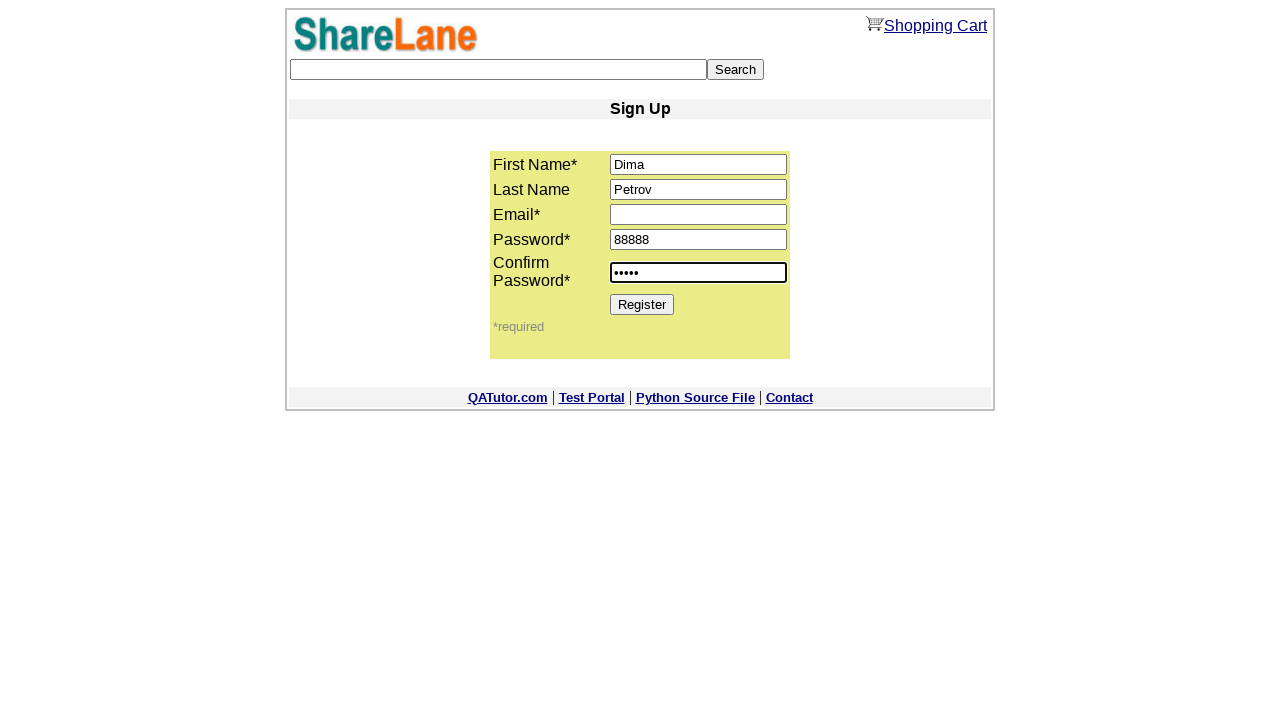

Clicked Register button to submit form at (642, 304) on [value='Register']
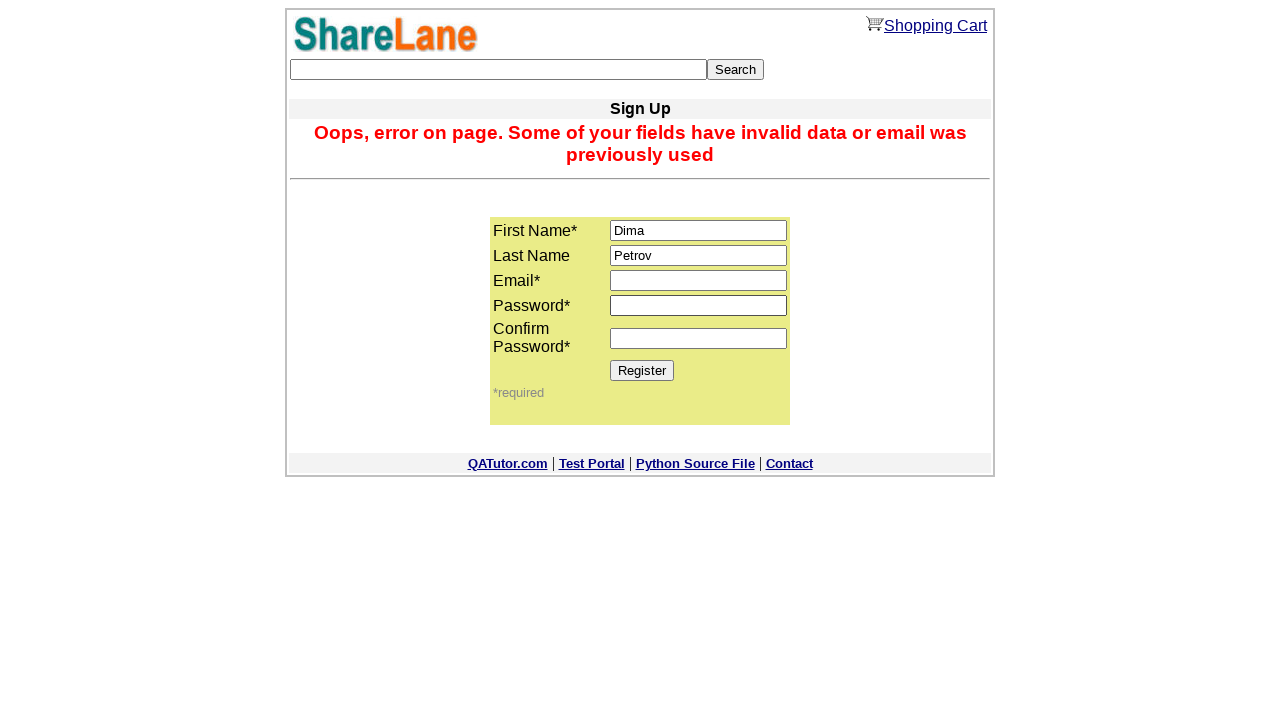

Error message appeared validating empty email field
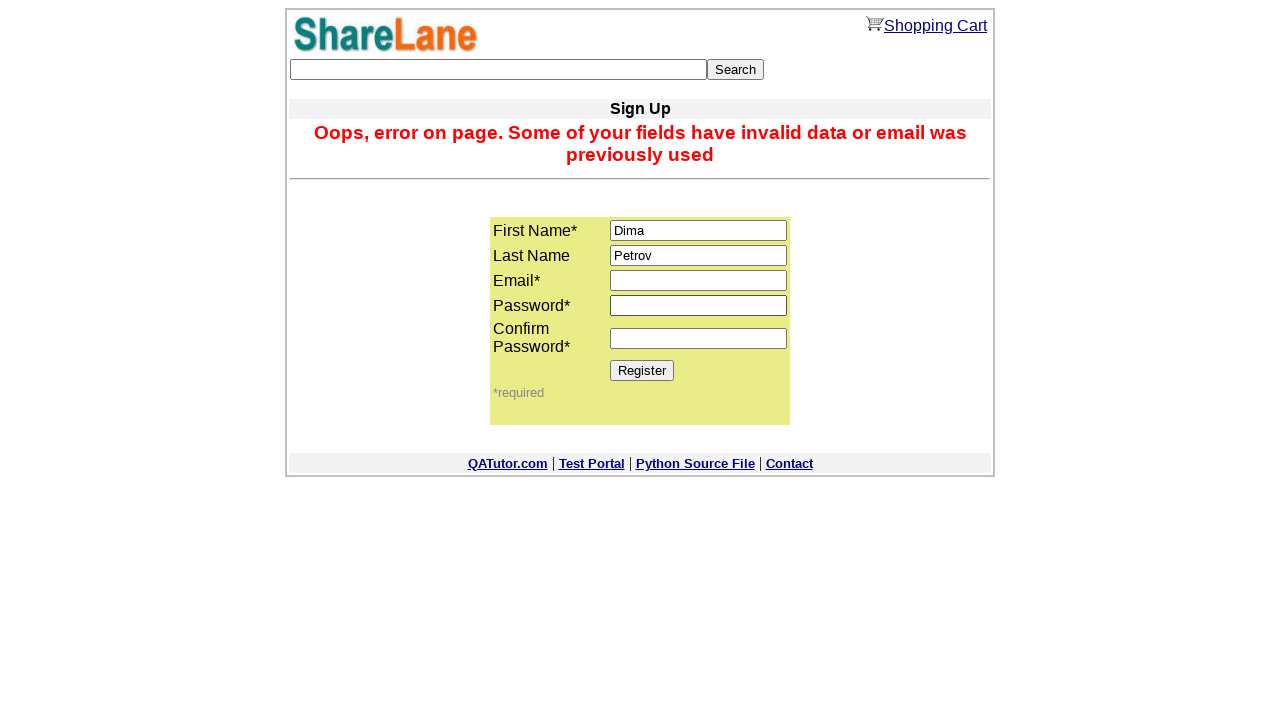

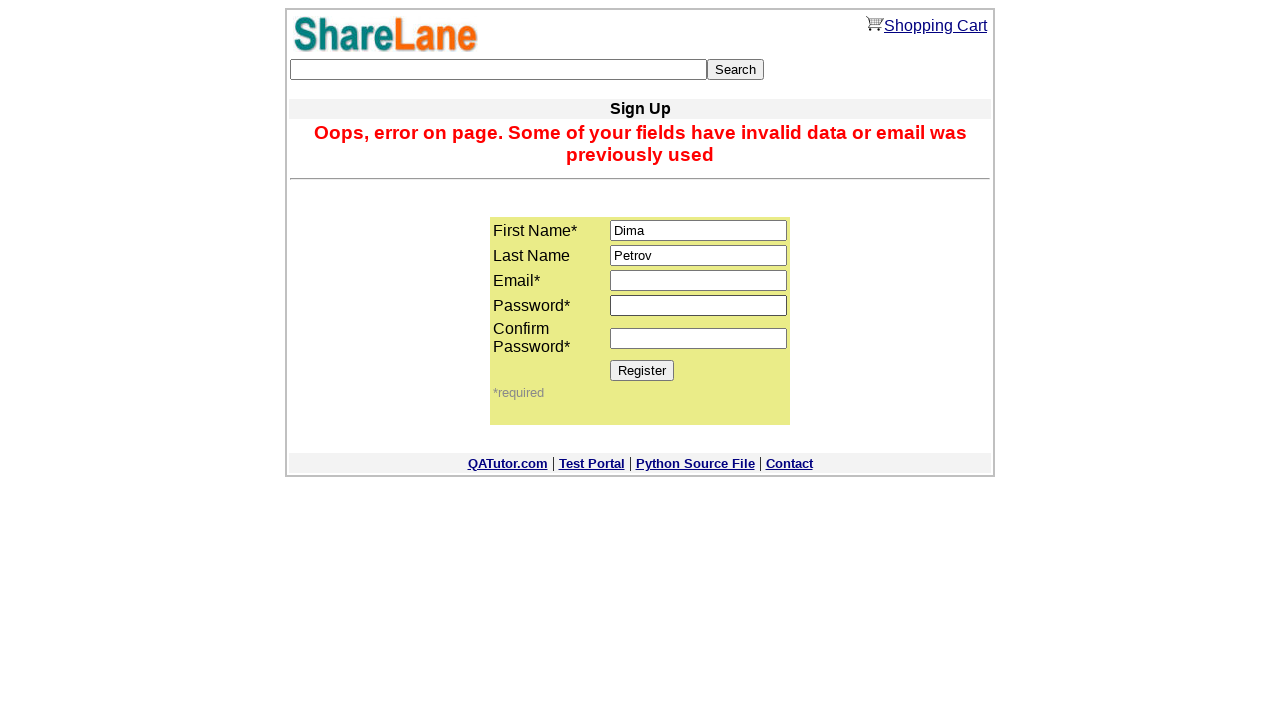